Tests JavaScript prompt alert functionality by clicking the prompt button, entering text into the alert, and accepting it.

Starting URL: https://the-internet.herokuapp.com/javascript_alerts

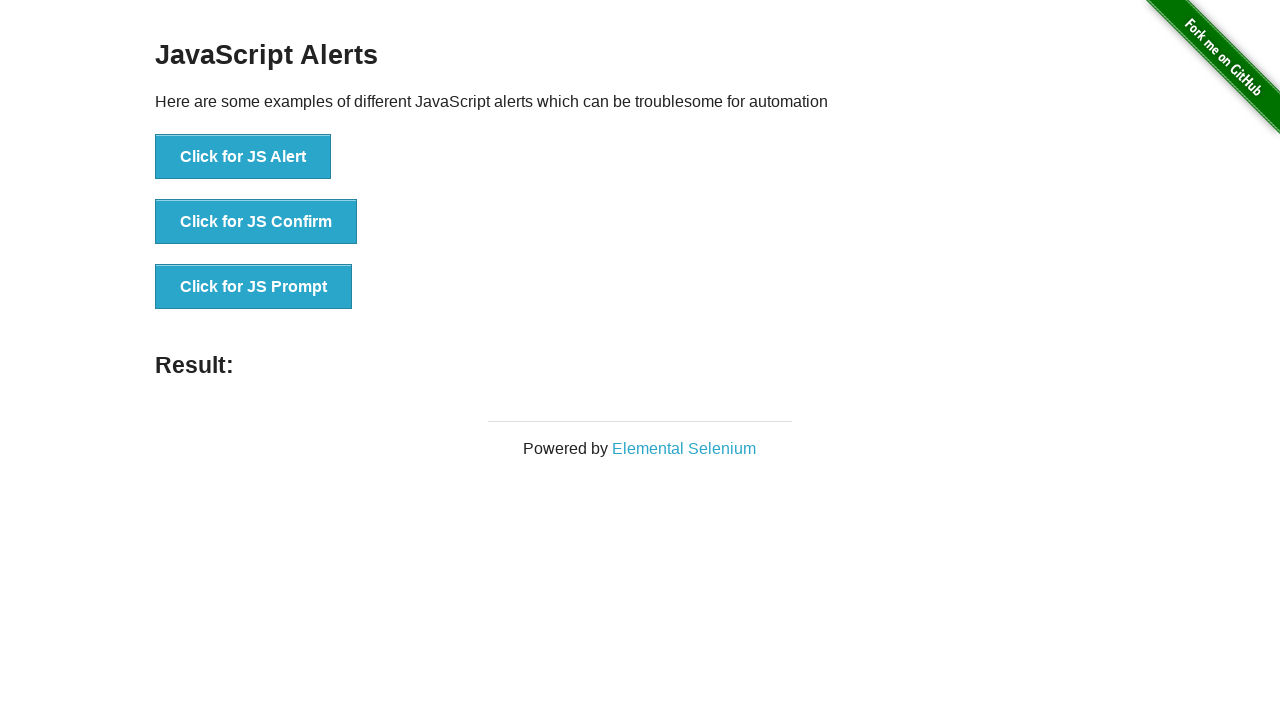

Clicked the 'Click for JS Prompt' button at (254, 287) on xpath=//button[text()='Click for JS Prompt']
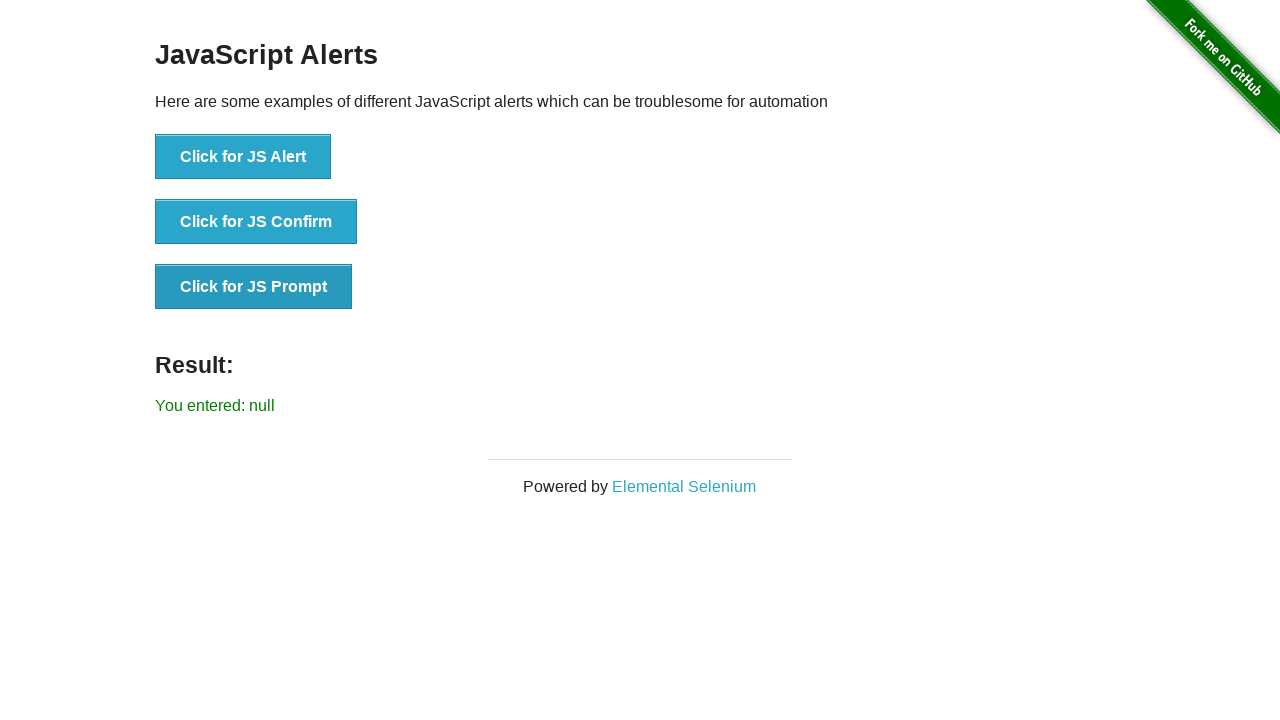

Set up dialog handler to accept prompt with text 'arise'
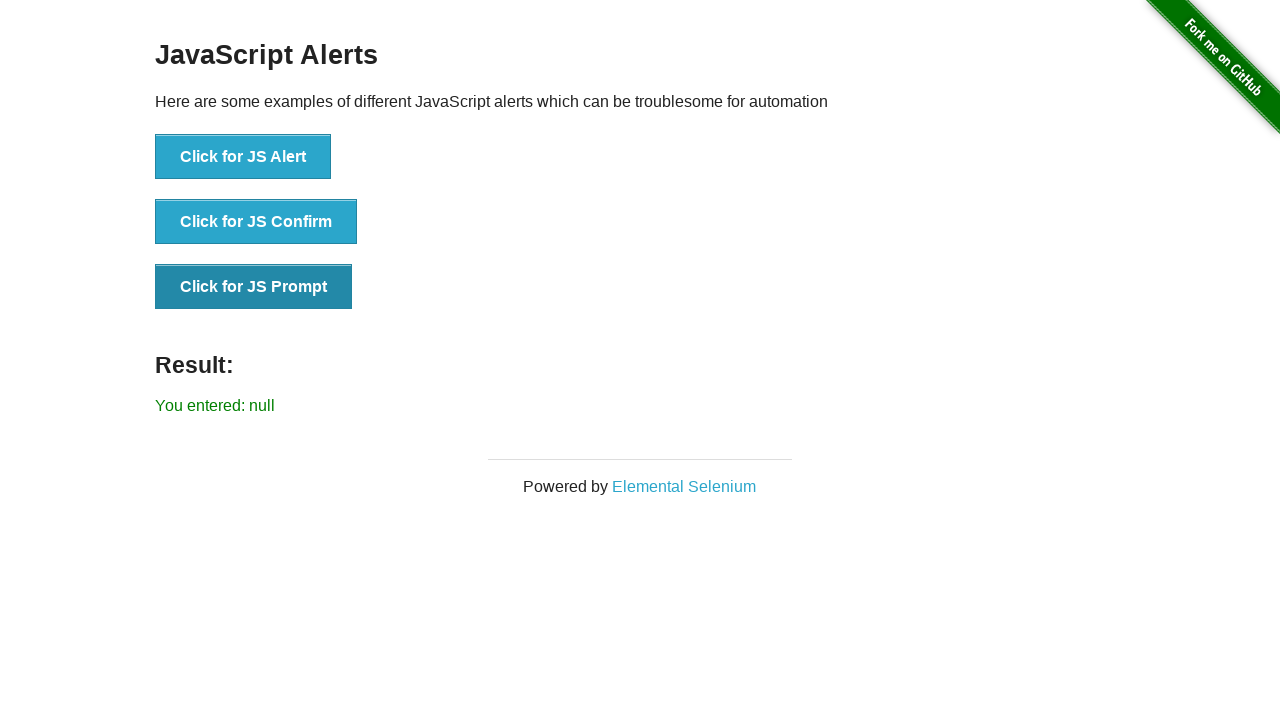

Clicked the 'Click for JS Prompt' button to trigger dialog with handler at (254, 287) on xpath=//button[text()='Click for JS Prompt']
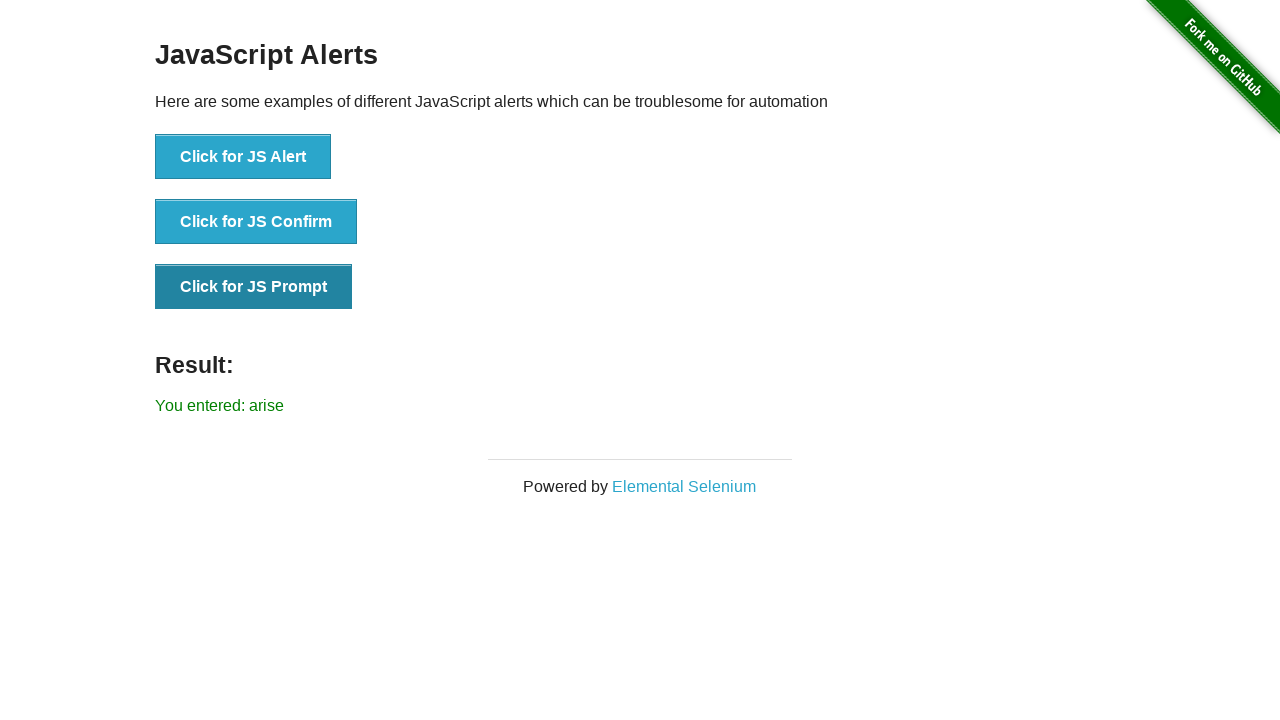

Result element appeared after accepting prompt
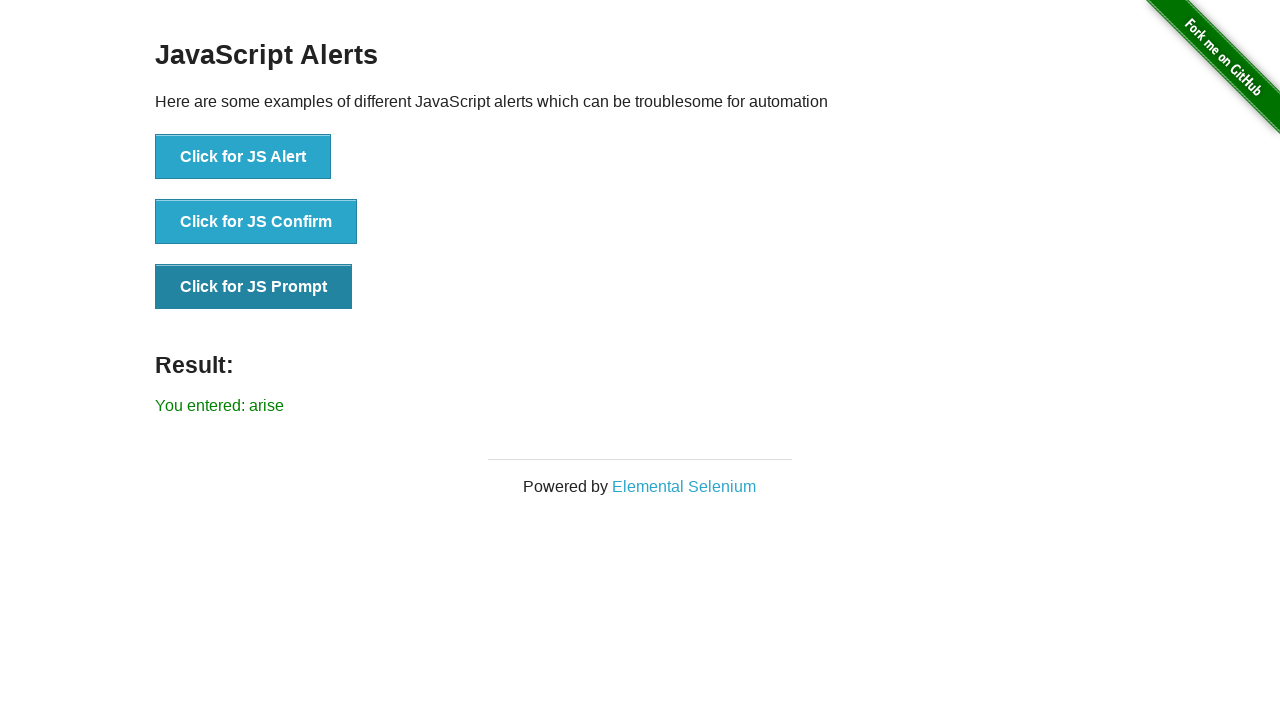

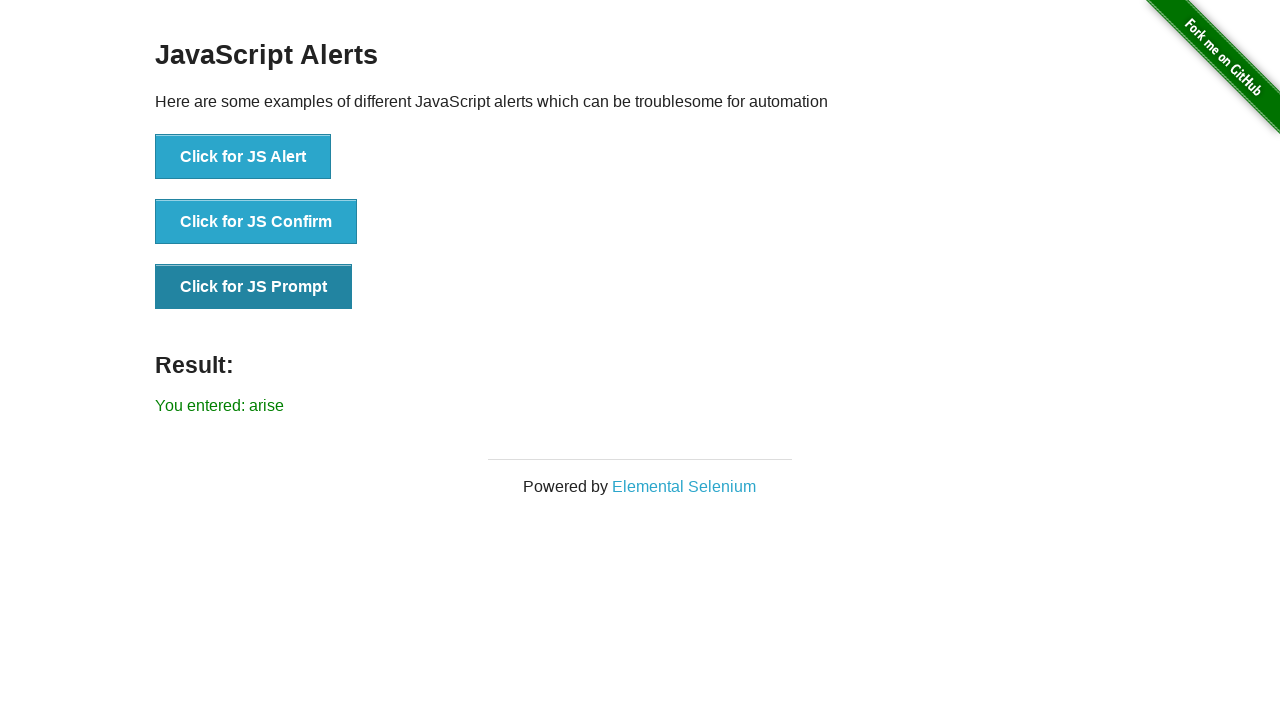